Tests drag-and-drop functionality by dragging element A to element B's position and verifying they swap places

Starting URL: http://the-internet.herokuapp.com

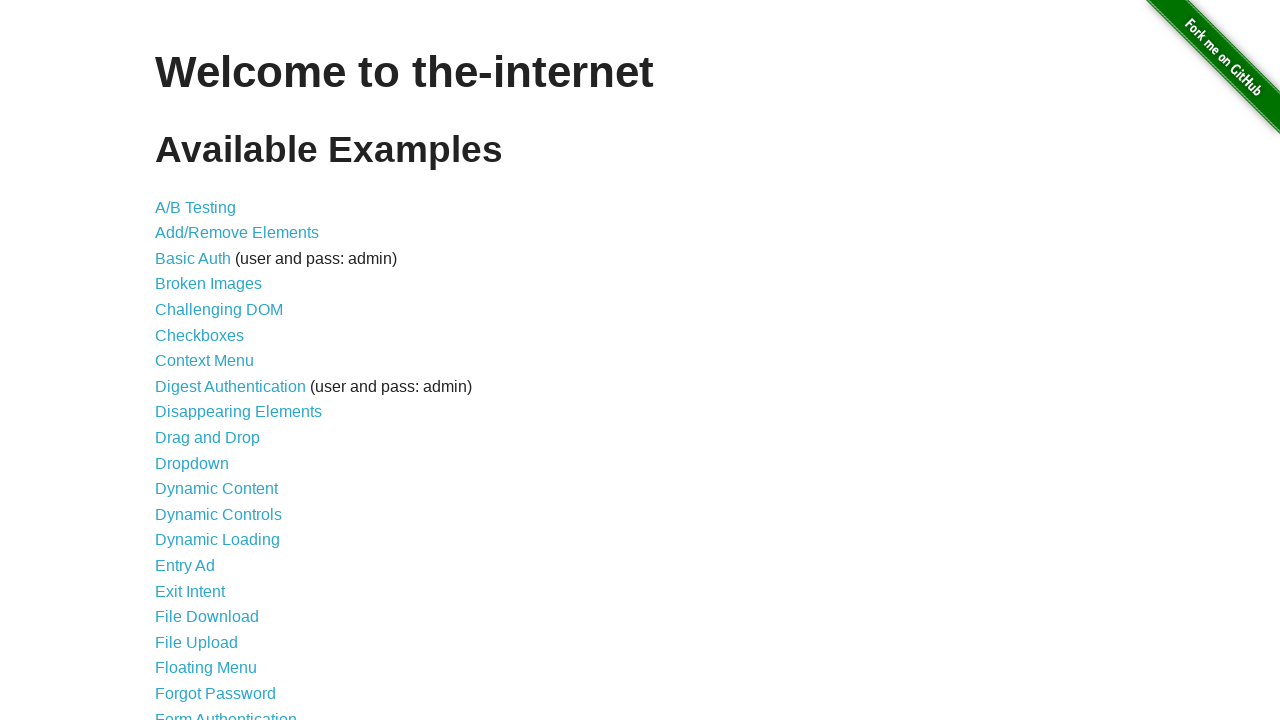

Clicked on drag and drop link at (208, 438) on a[href='/drag_and_drop']
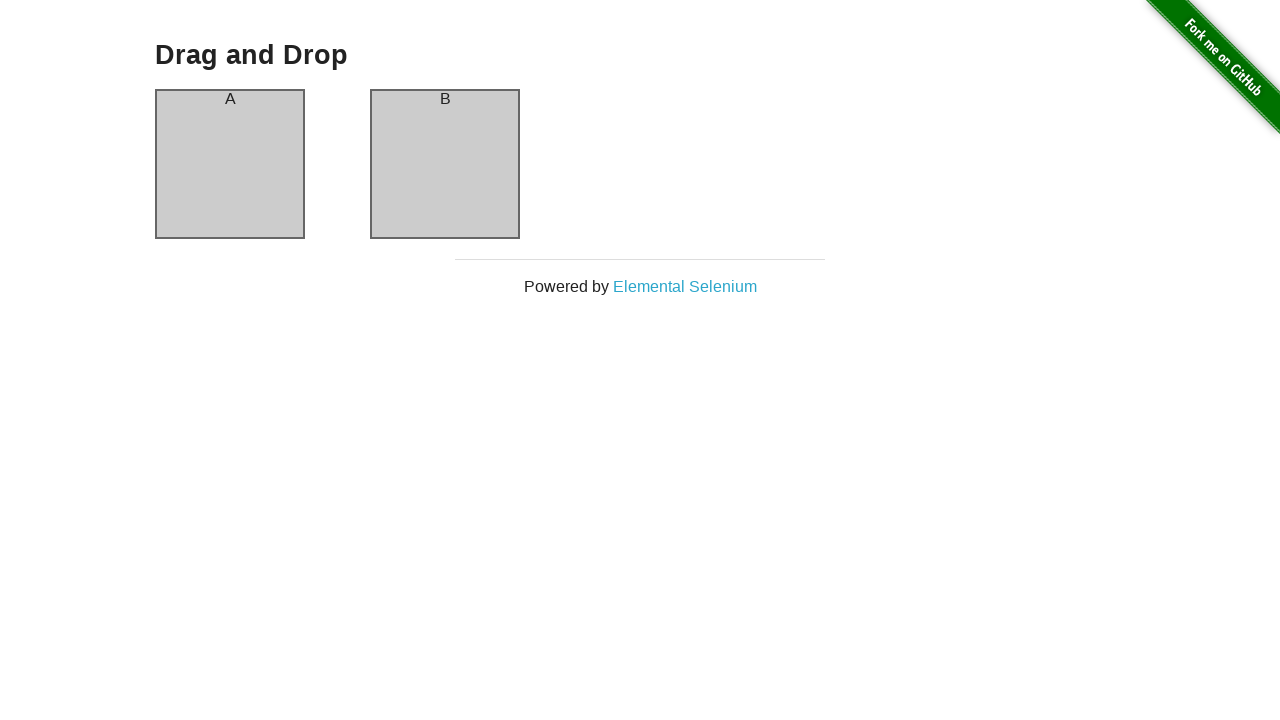

Column A element is visible
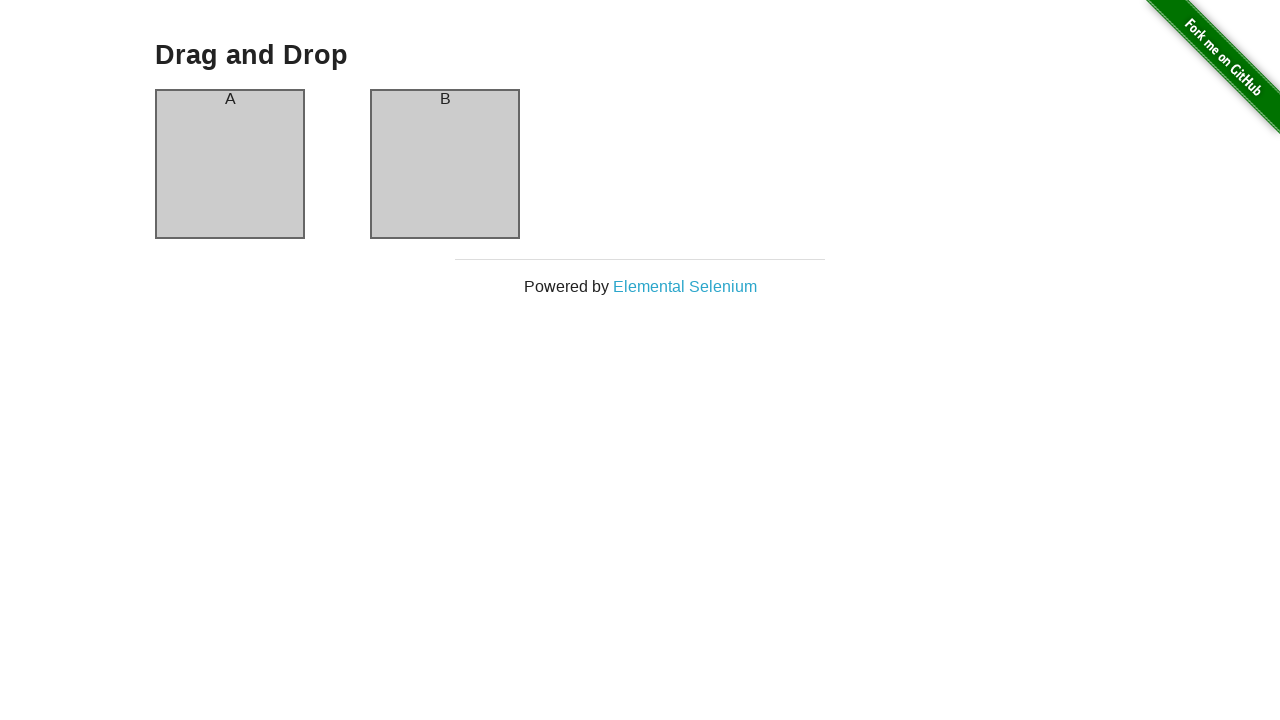

Column B element is visible
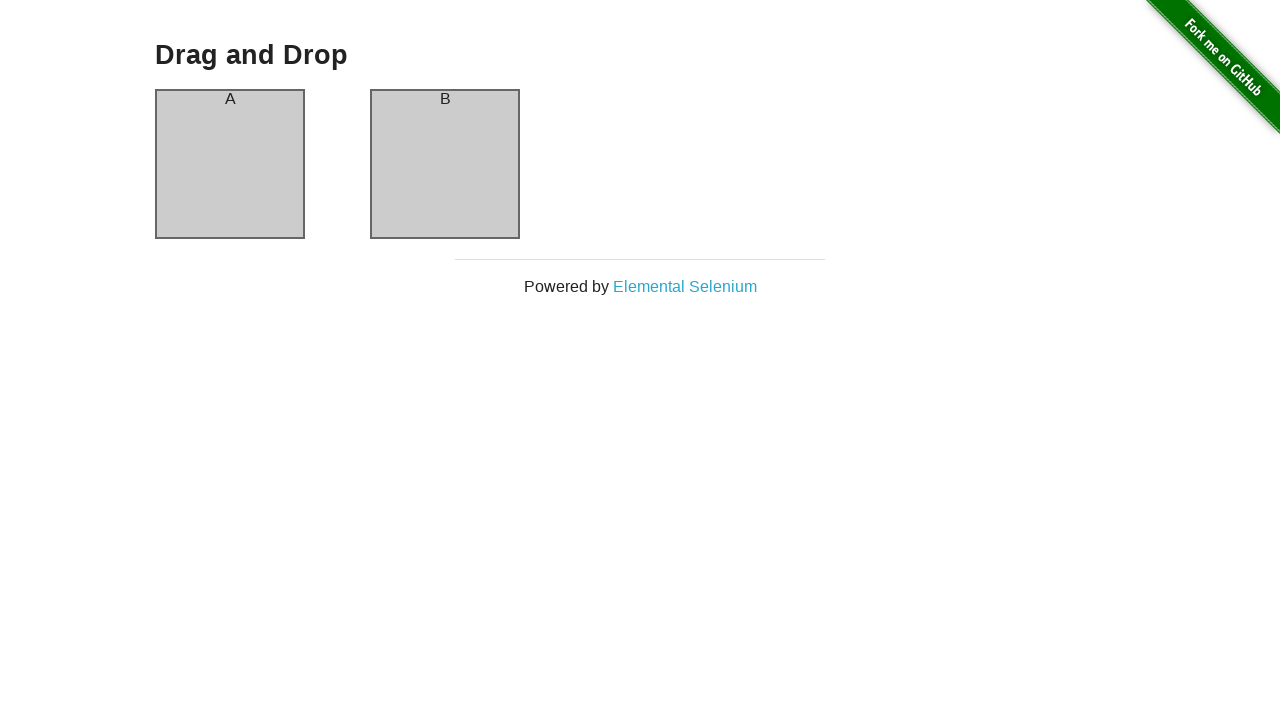

Dragged element A to element B's position at (445, 164)
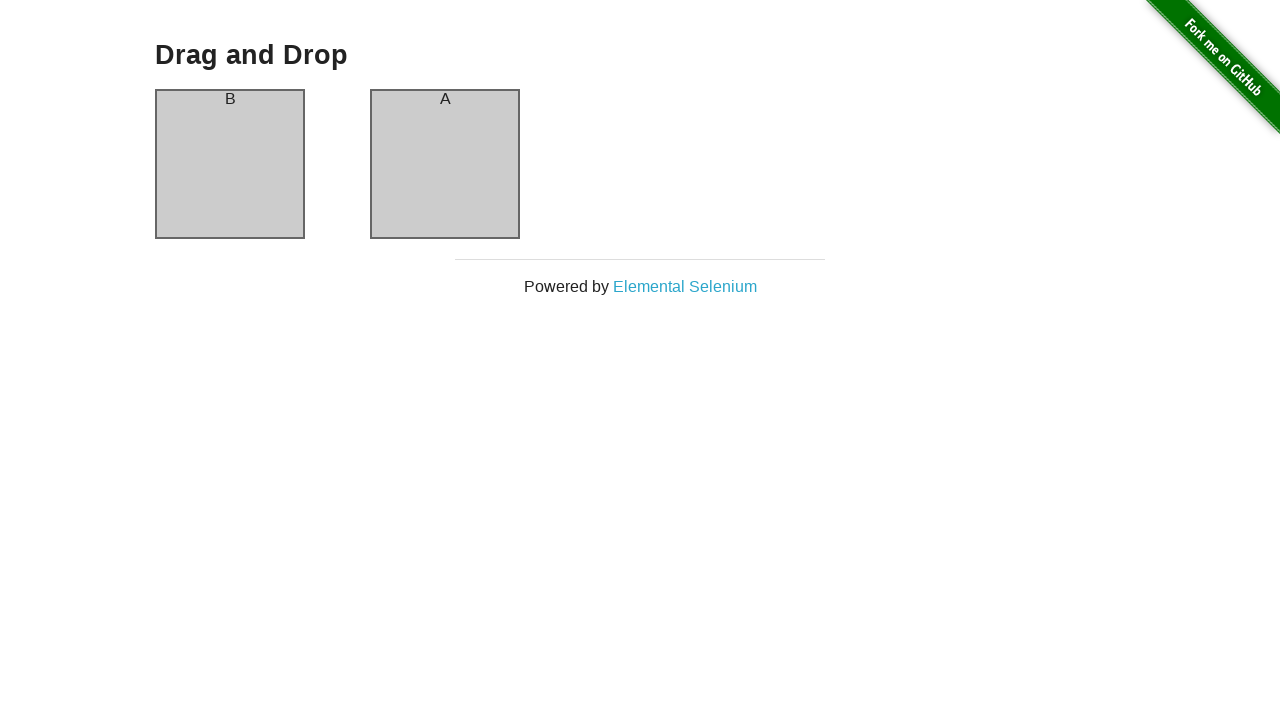

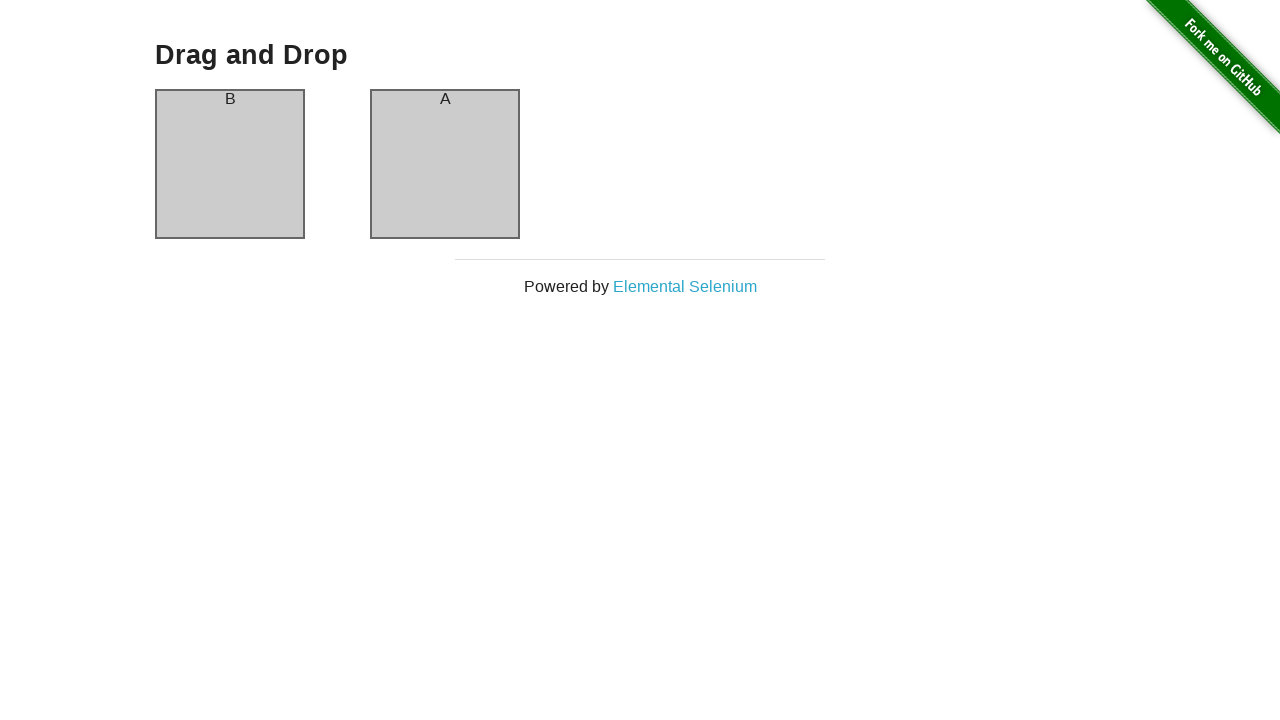